Verifies that the header element is visible on the homepage of automationexercise.com

Starting URL: http://automationexercise.com

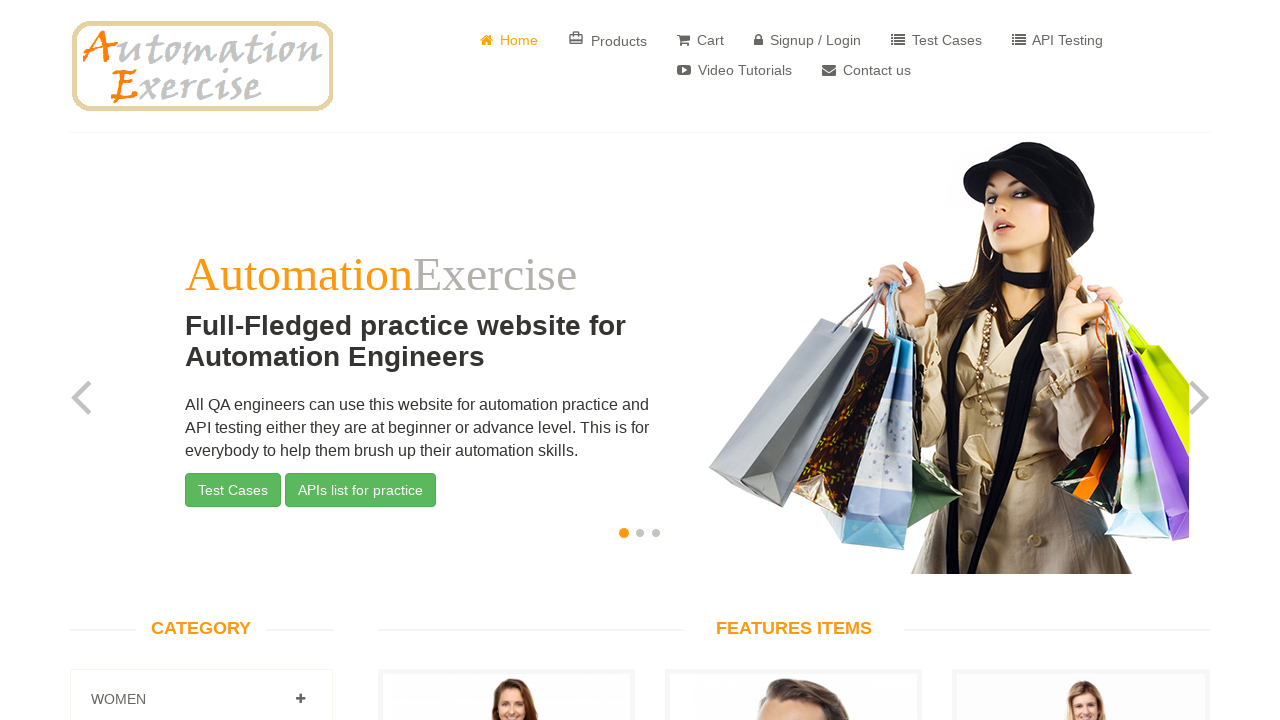

Located header element with ID 'header'
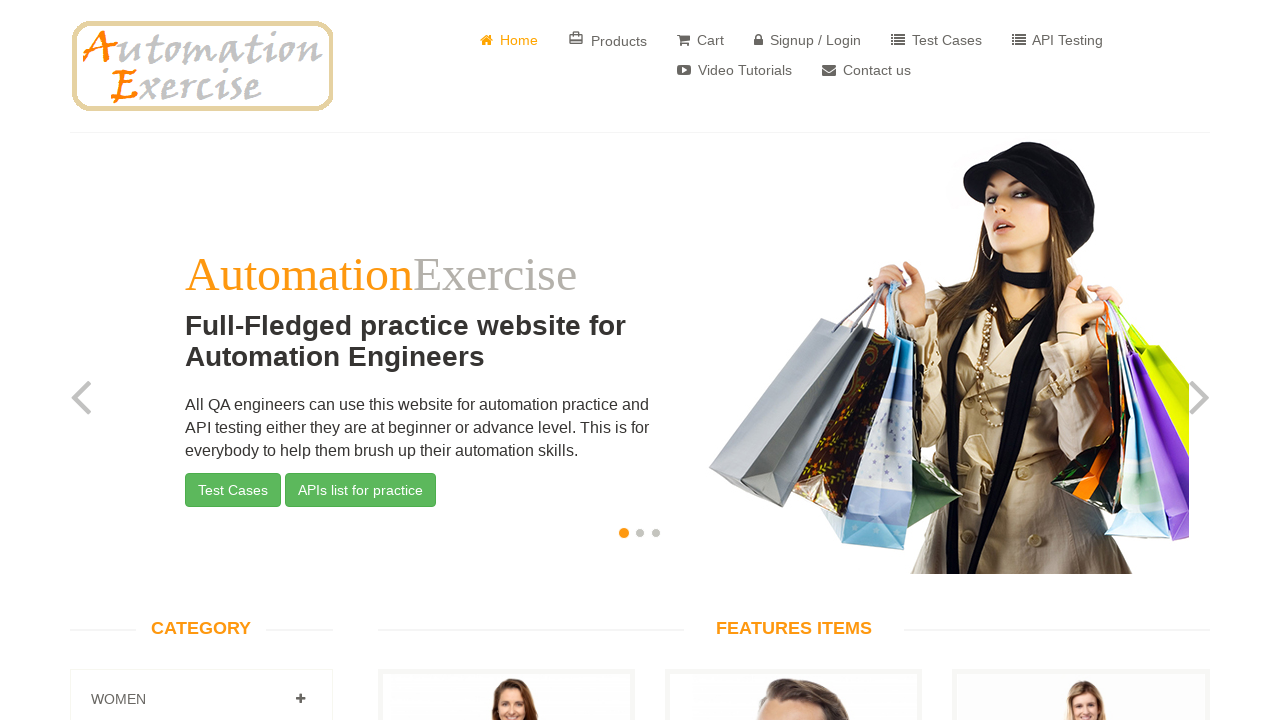

Waited for header element to become visible
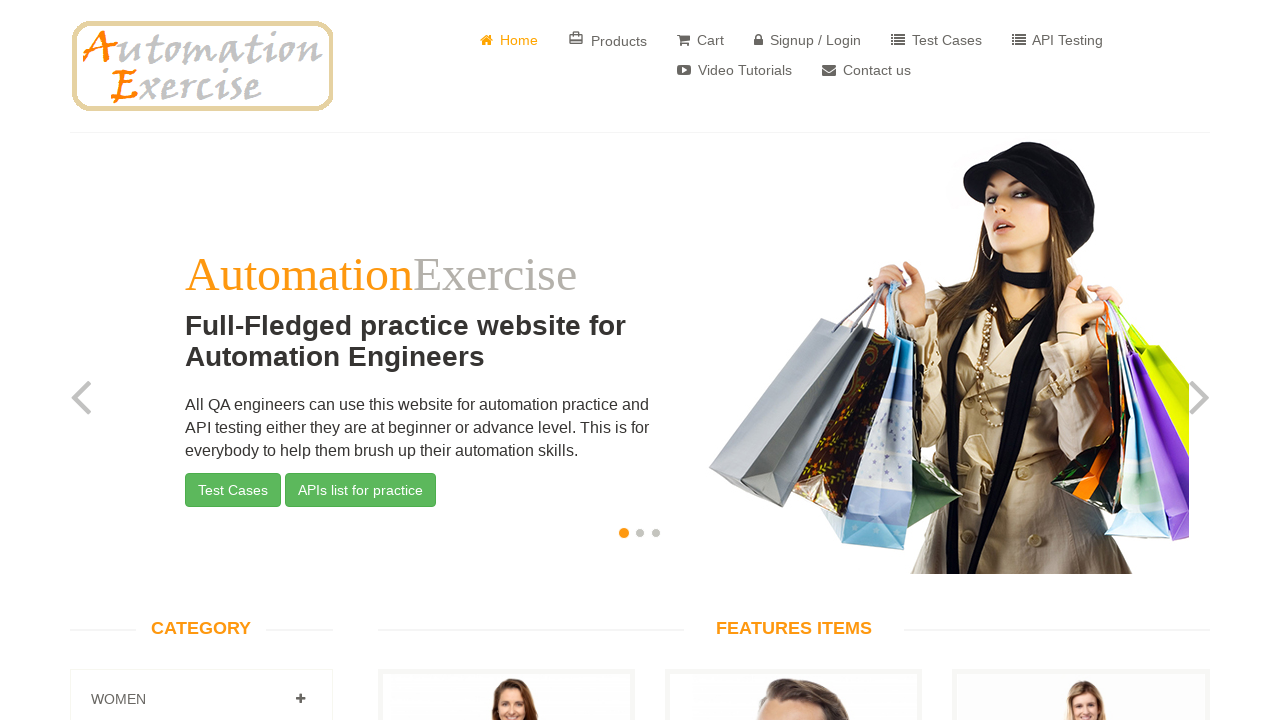

Verified that header element is visible on homepage
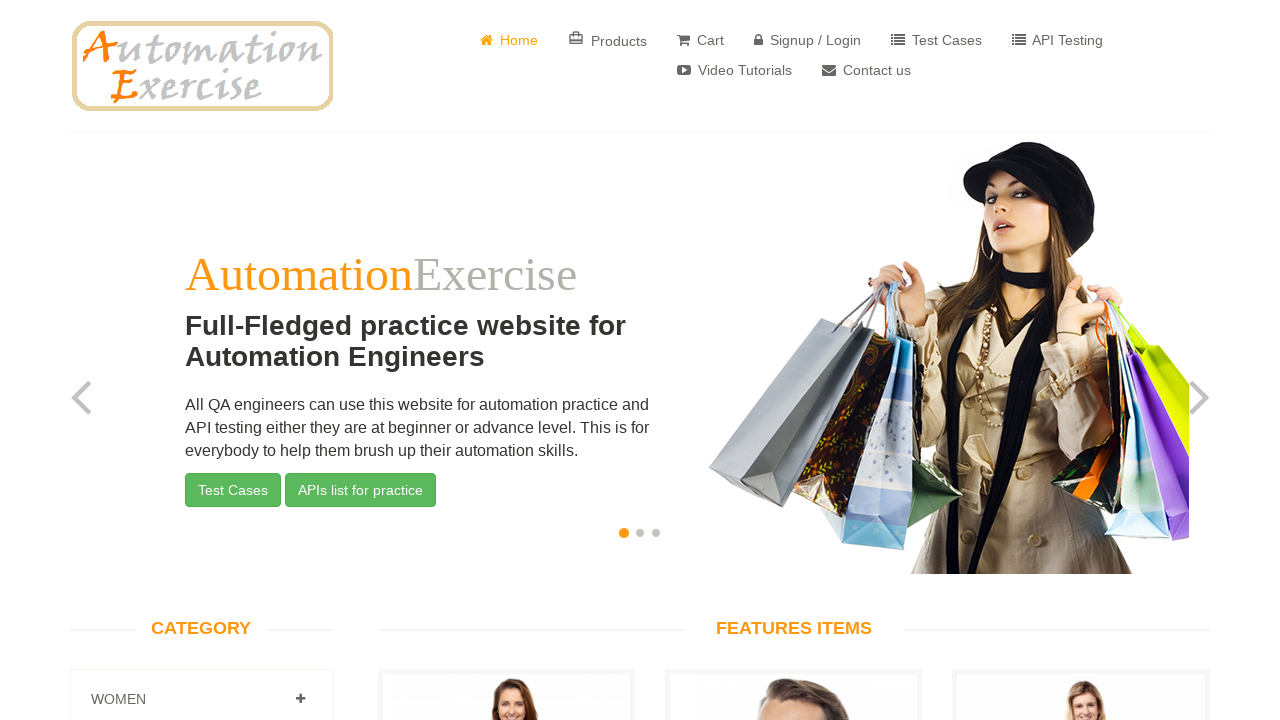

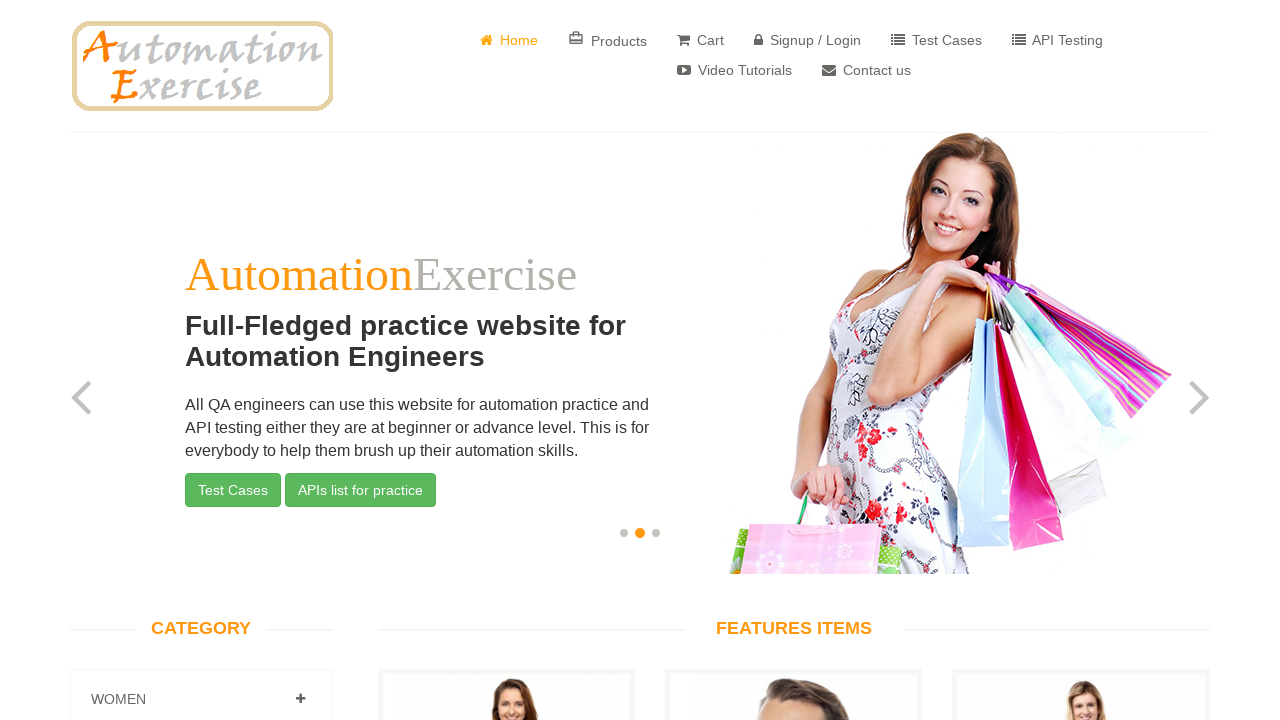